Tests a math exercise form by reading an input value, calculating the result using a logarithmic formula, filling in the answer, selecting a checkbox and radio button, then submitting the form.

Starting URL: http://suninjuly.github.io/math.html

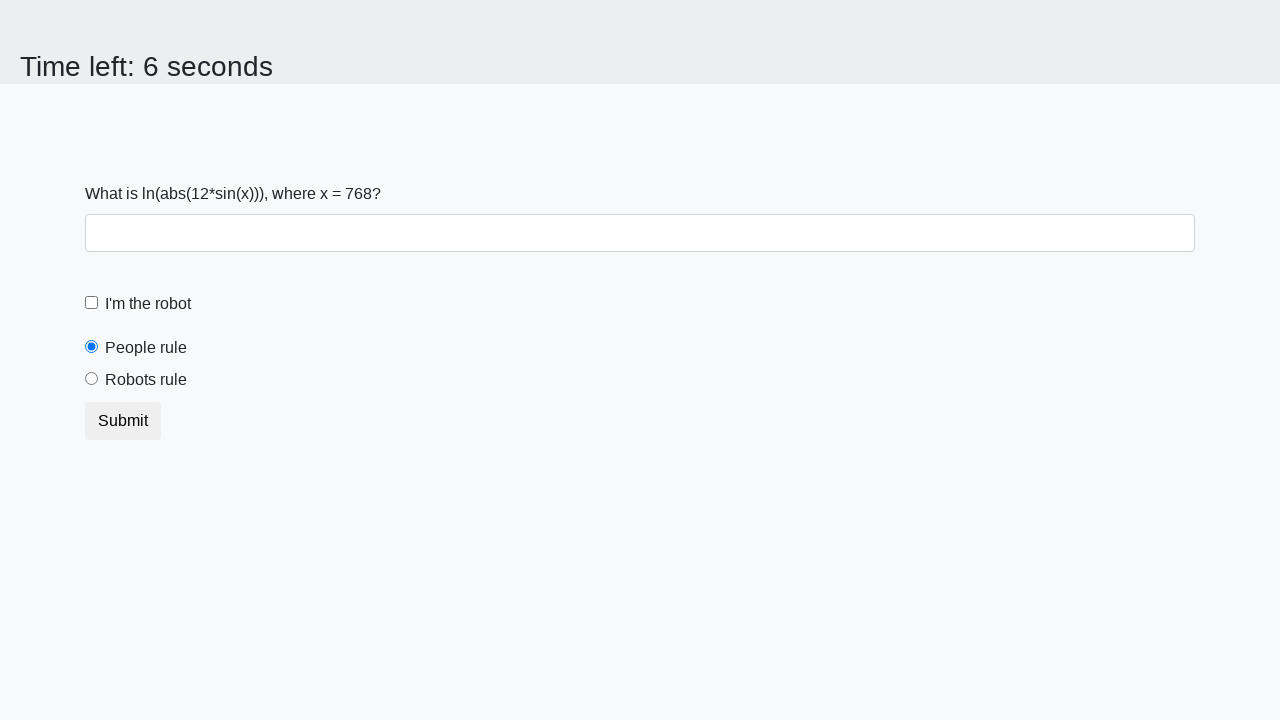

Waited for input value element to load
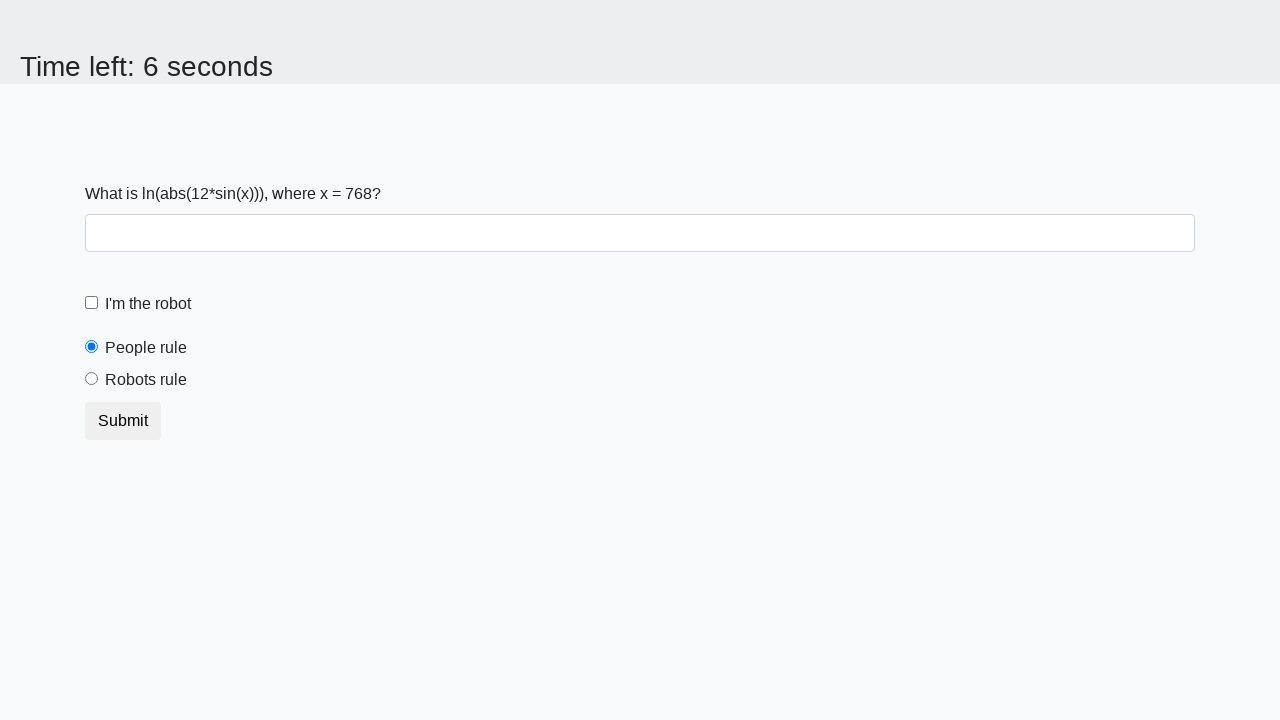

Retrieved input value from #input_value element
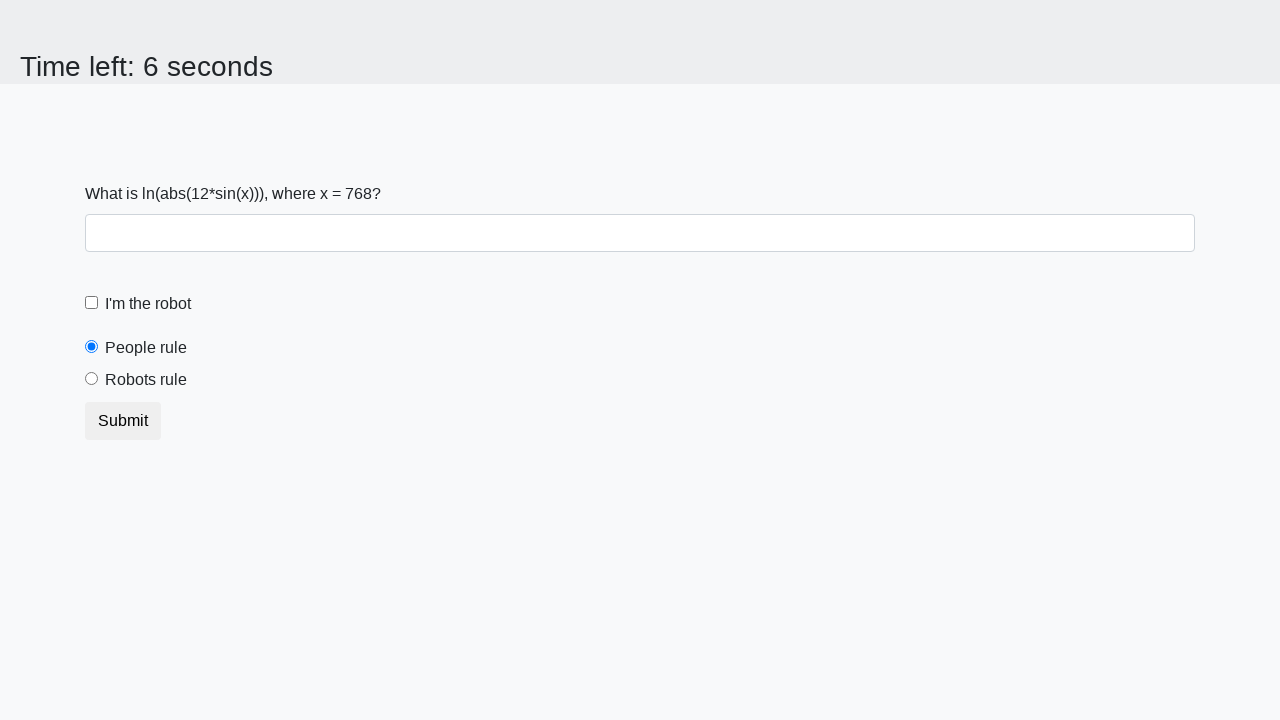

Calculated answer using logarithmic formula: 2.477761011915121
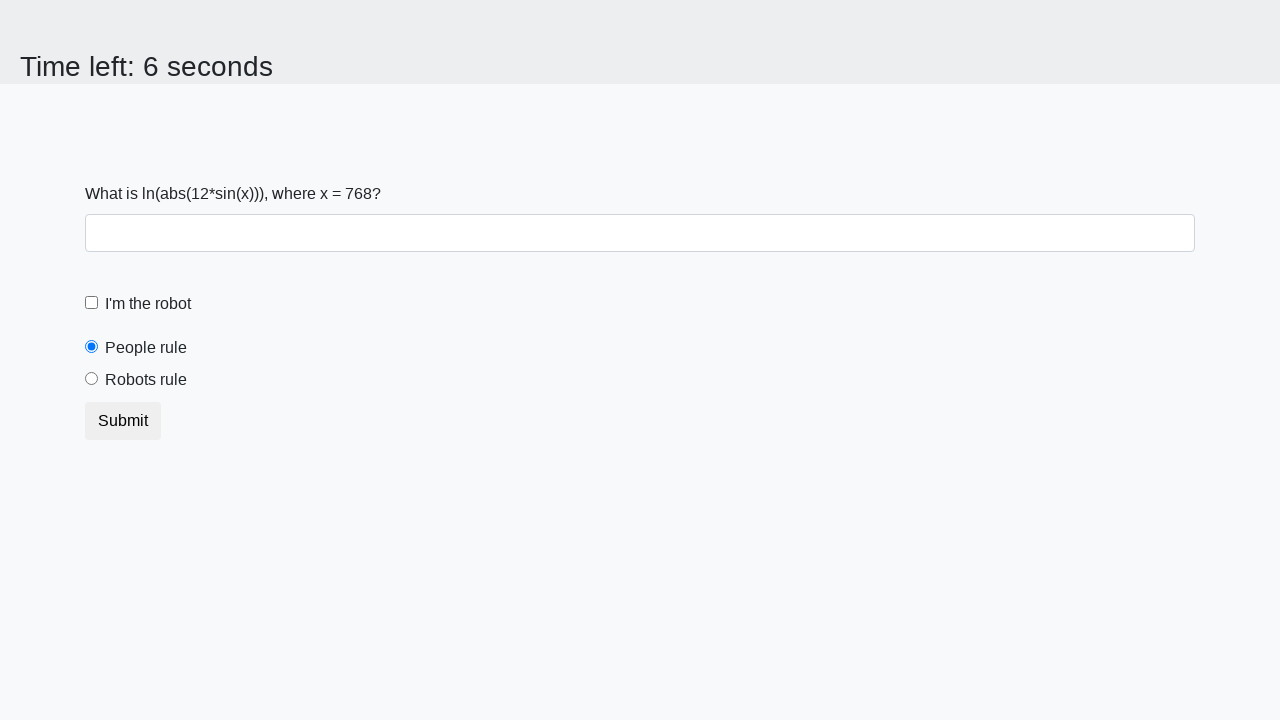

Filled answer field with calculated result on #answer
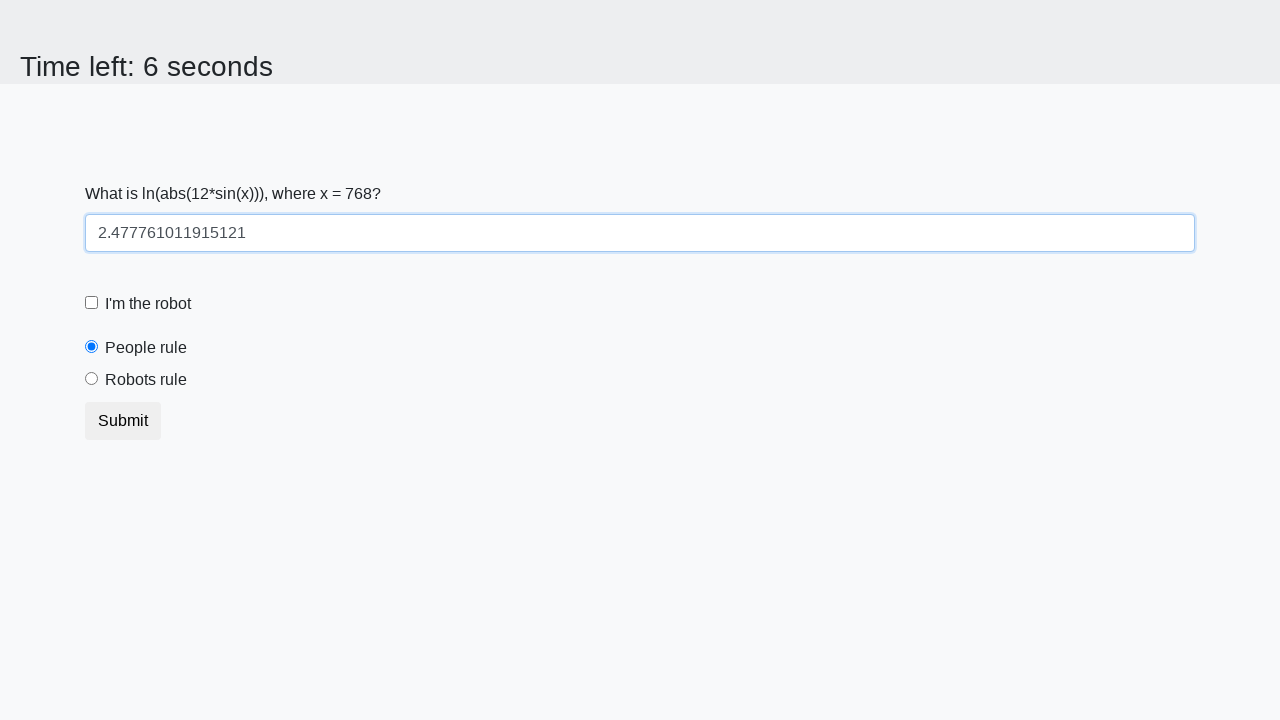

Clicked robot checkbox at (92, 303) on #robotCheckbox
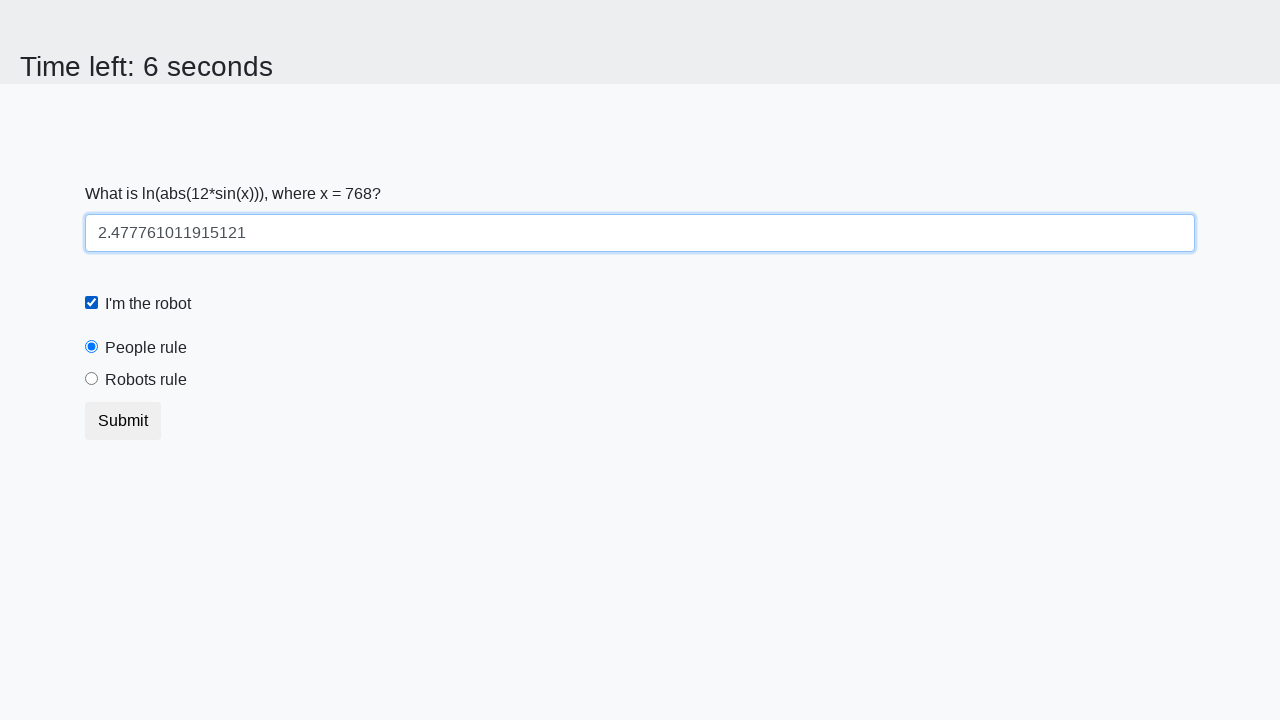

Clicked robots rule radio button at (92, 379) on #robotsRule
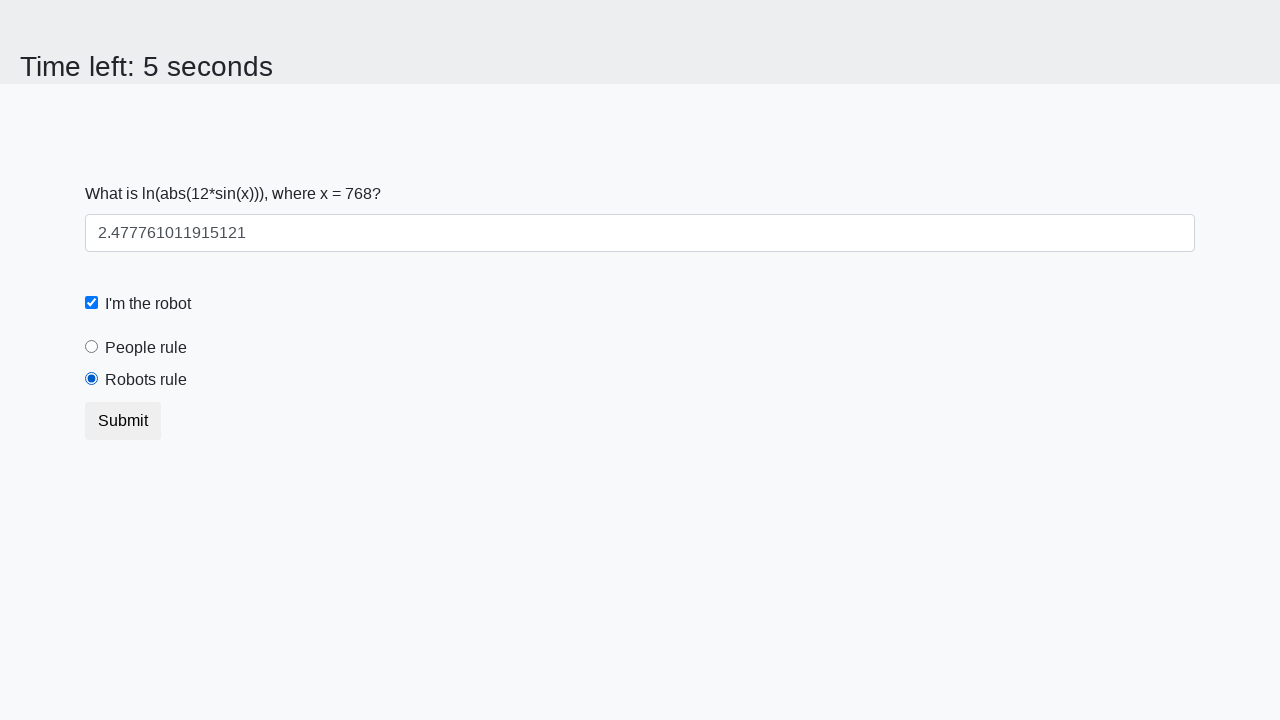

Clicked submit button to complete form at (123, 421) on xpath=//button
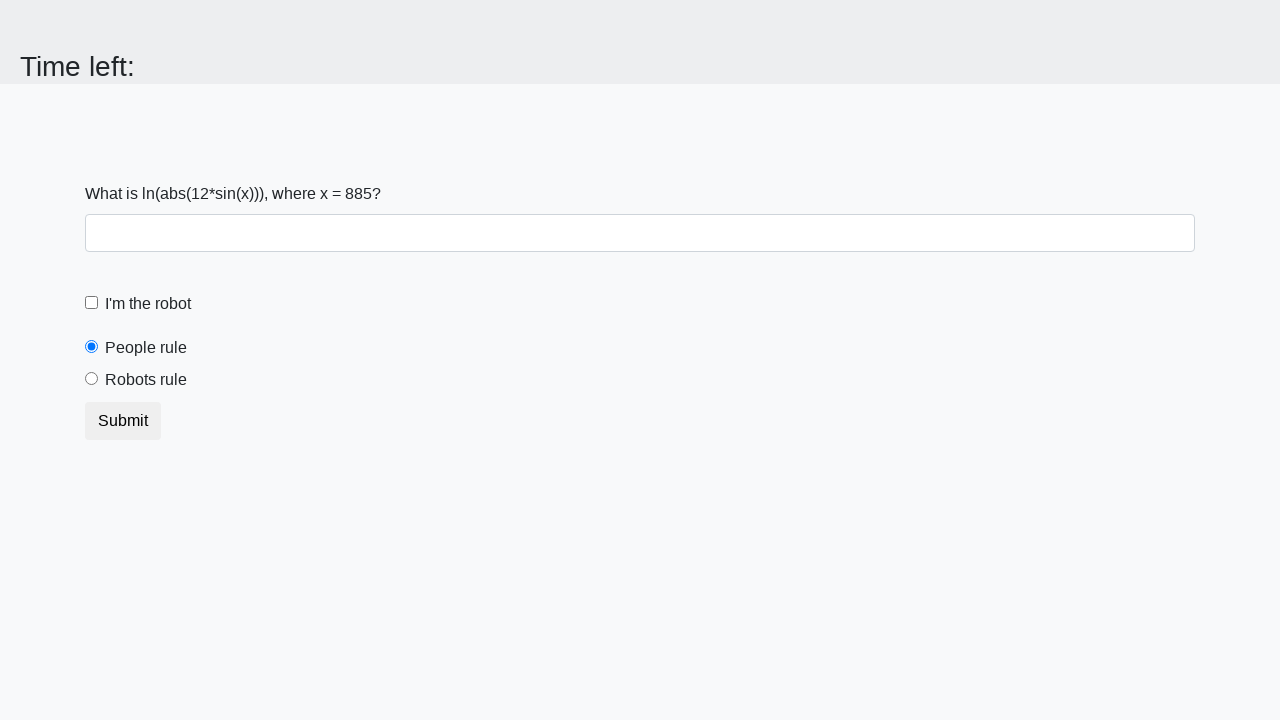

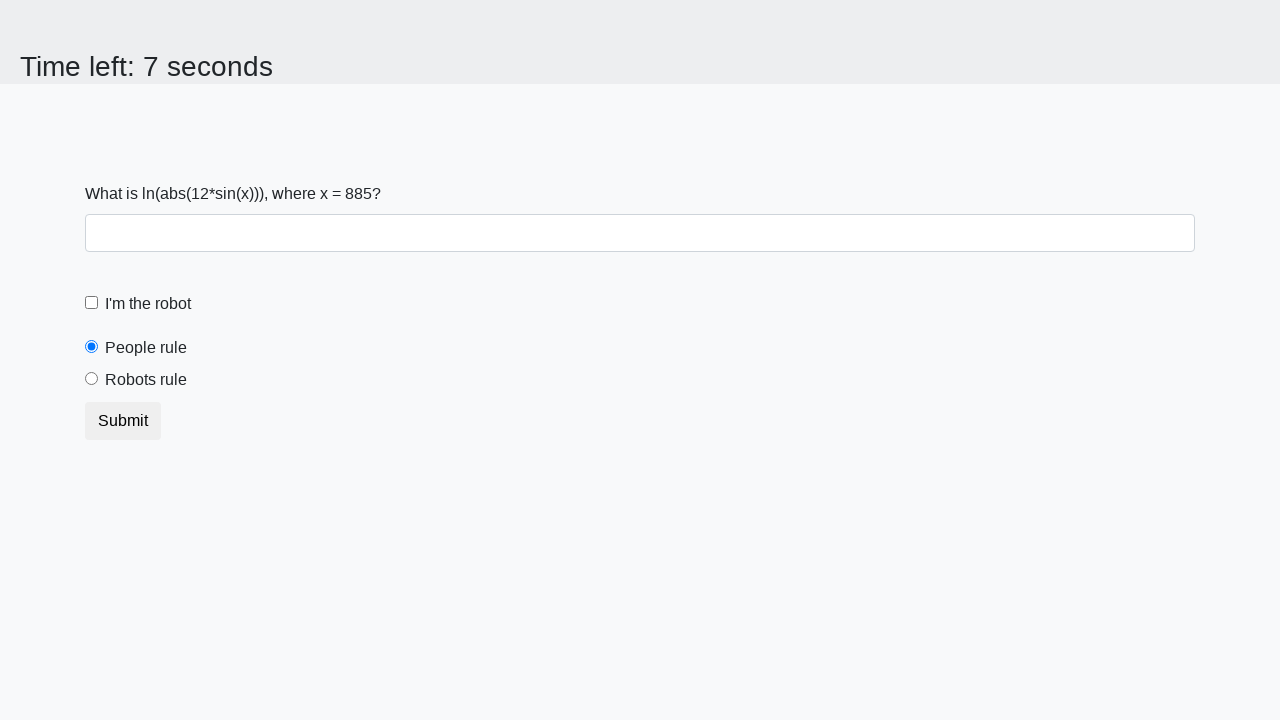